Tests handling a prompt JavaScript alert by clicking the prompt button, entering text, and accepting the dialog

Starting URL: https://demoqa.com/alerts

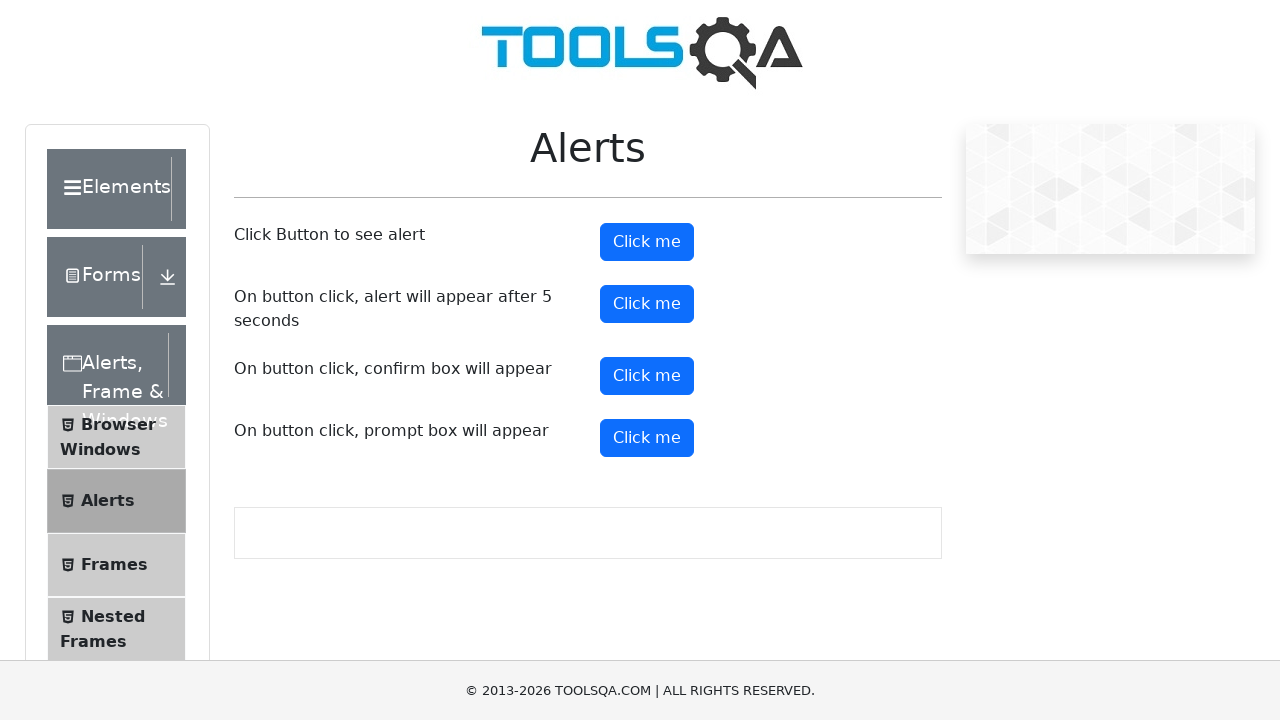

Set up dialog handler to accept prompt with text 'PromptMessage'
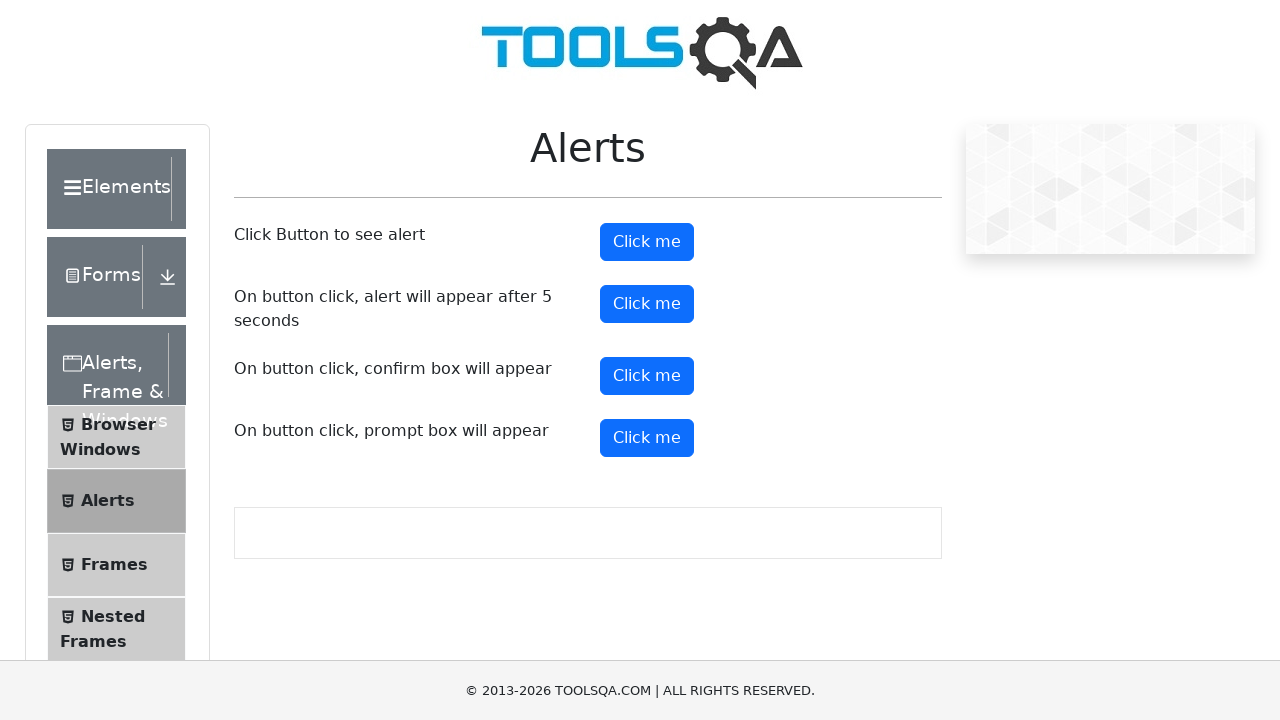

Clicked the prompt alert button at (647, 438) on #promtButton
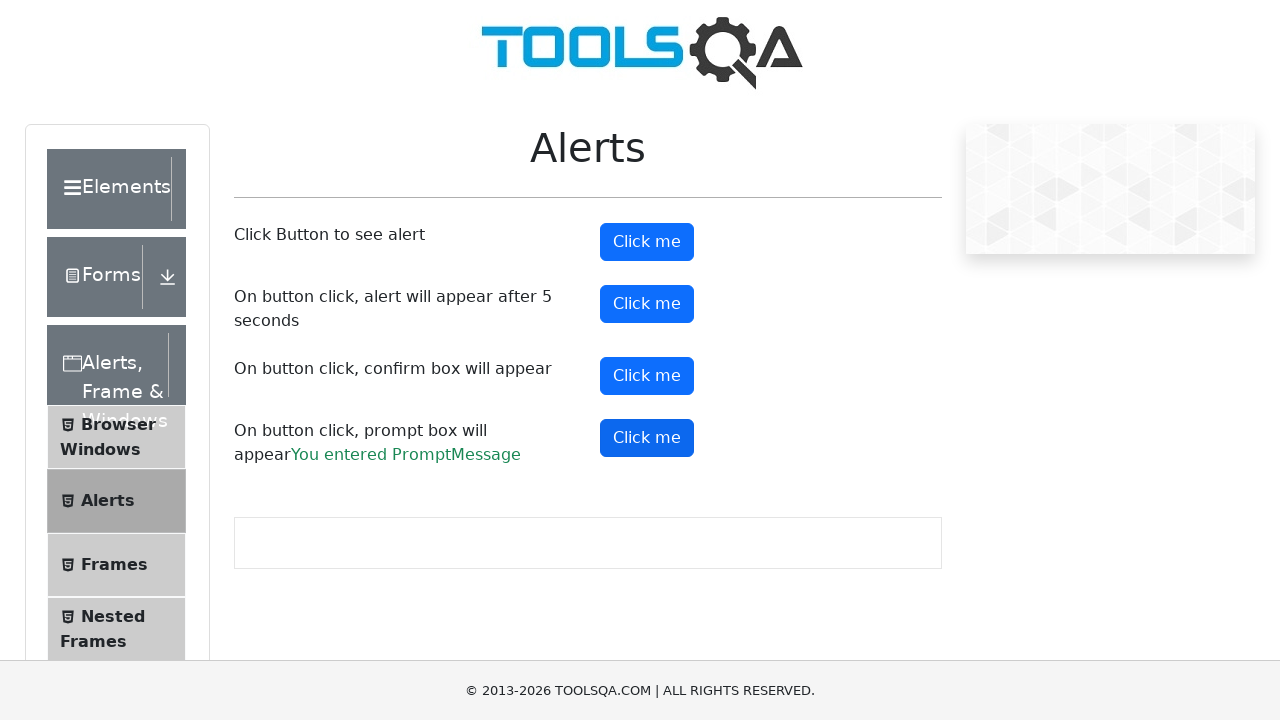

Waited 500ms for alert to be processed
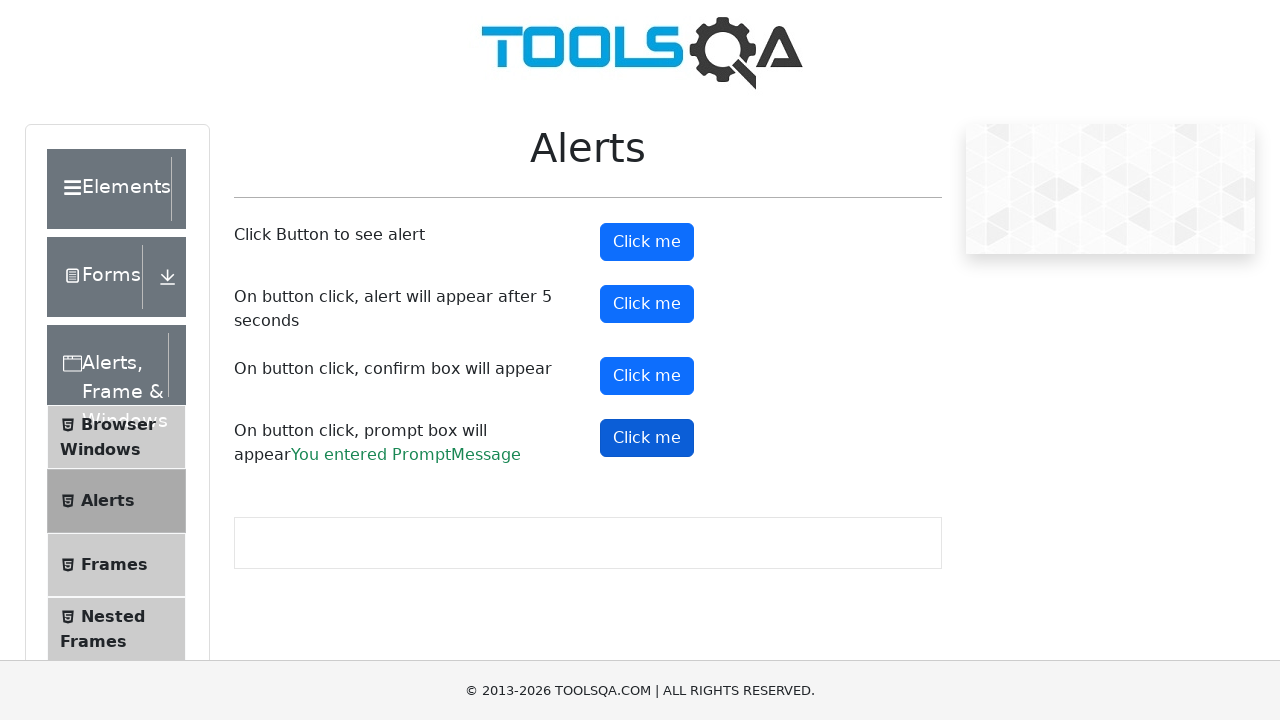

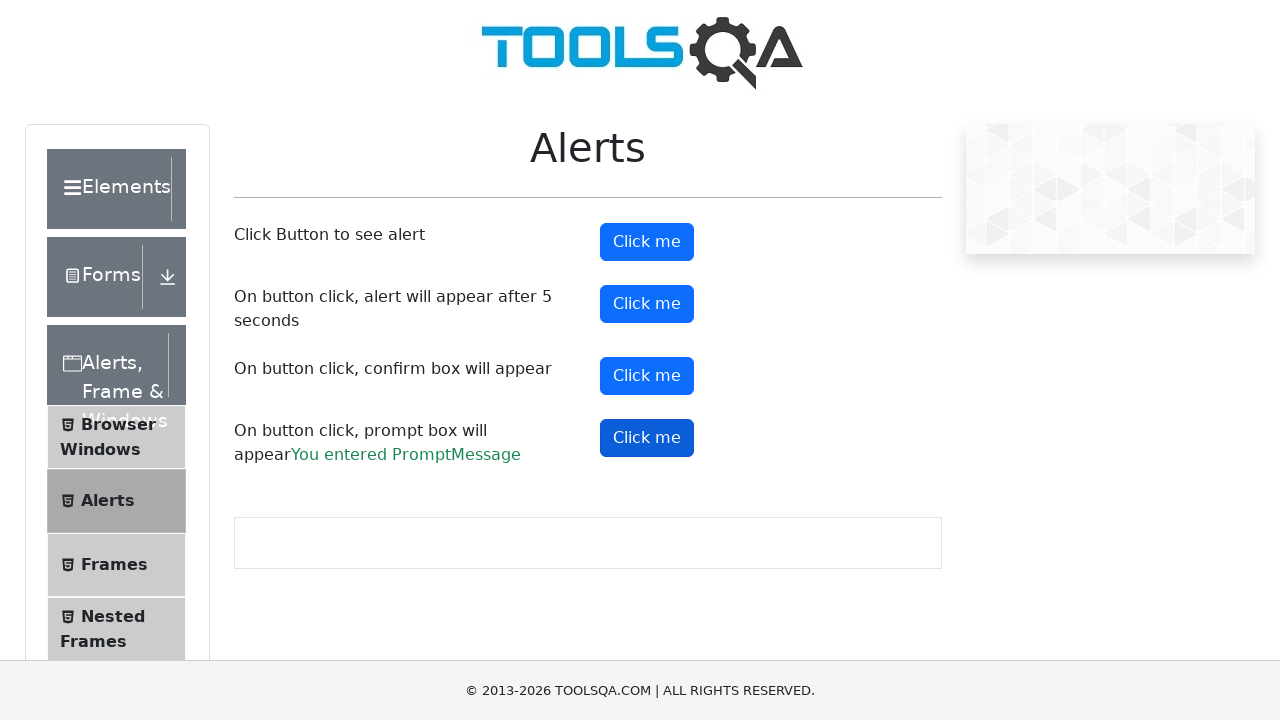